Tests the flight search auto-suggestion feature on Agoda by clicking on Flights tab, entering a city name in the origin field, waiting for suggestions to appear, and selecting a specific option from the dropdown list.

Starting URL: https://www.agoda.com/

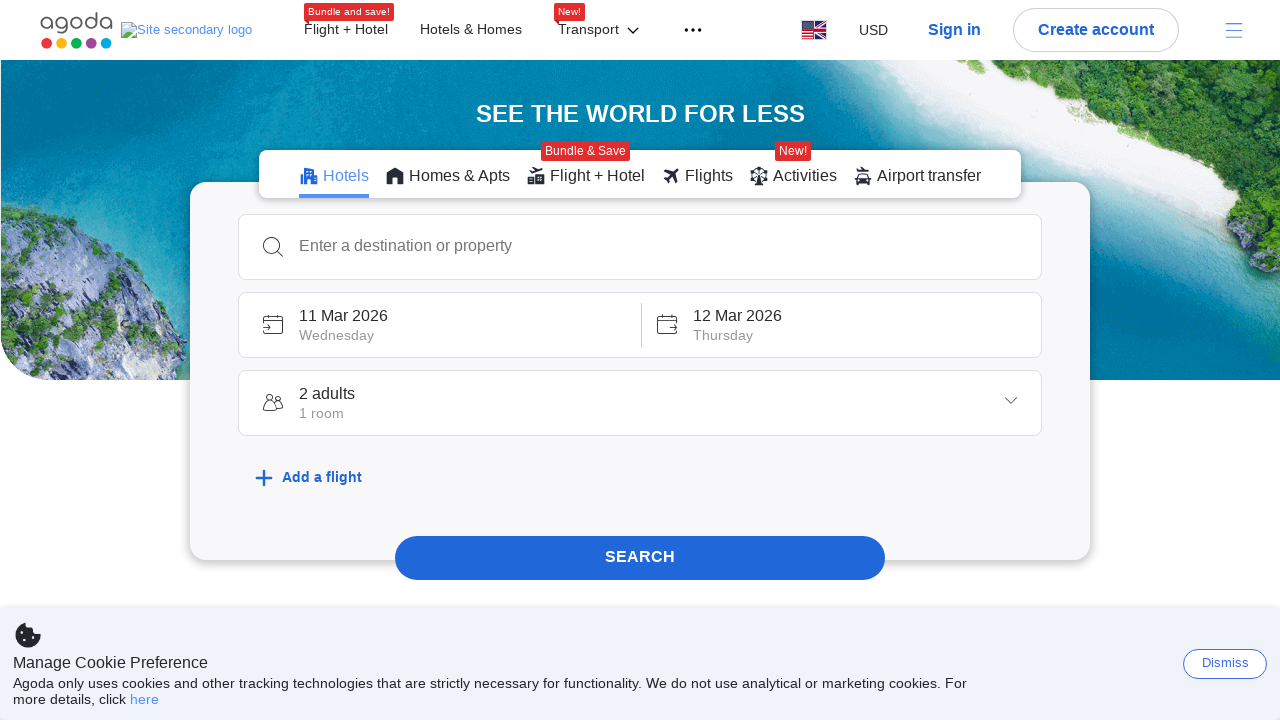

Clicked on Flights tab at (709, 176) on xpath=//h6[text()='Flights']
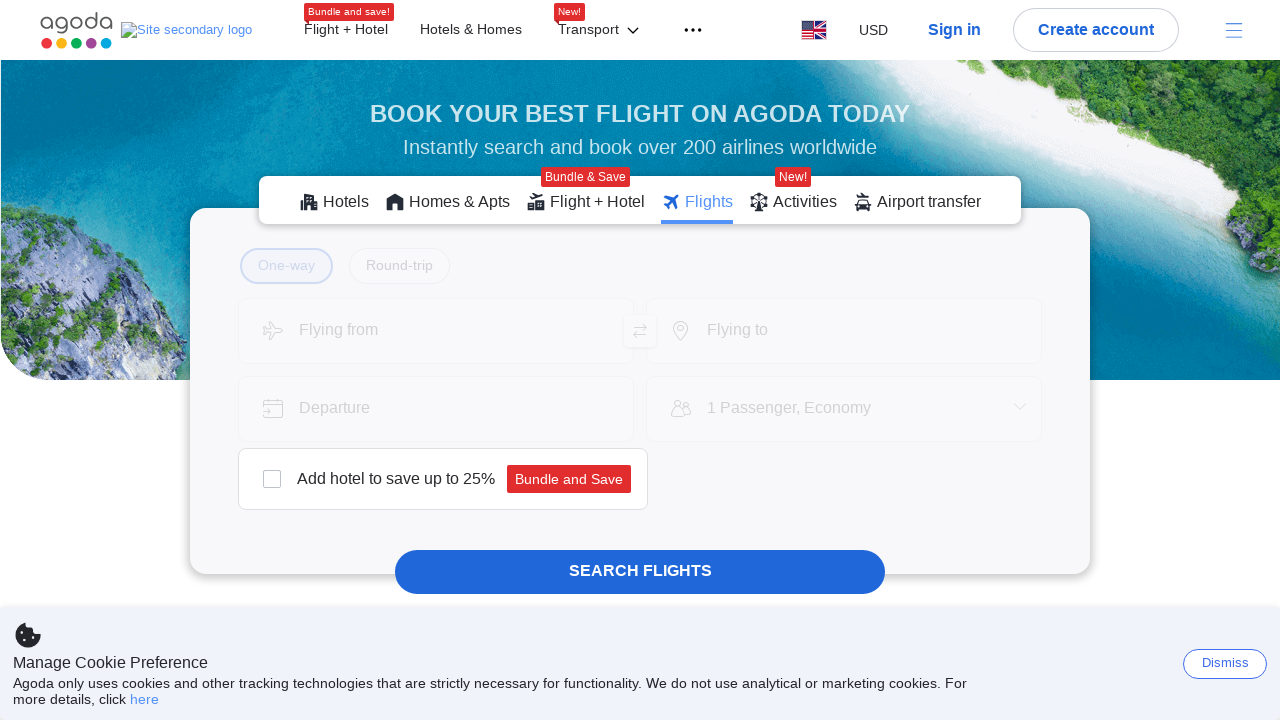

Entered 'pune' in flight origin search field on #flight-origin-search-input
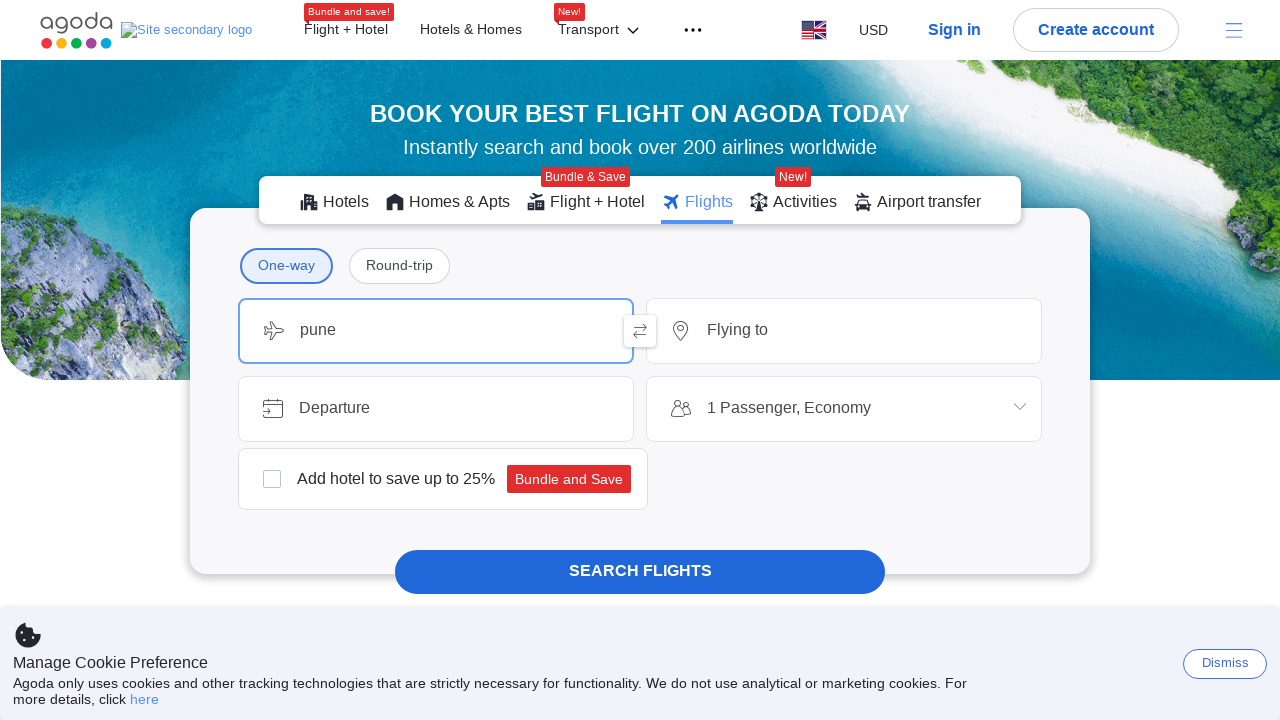

Flight suggestions dropdown appeared
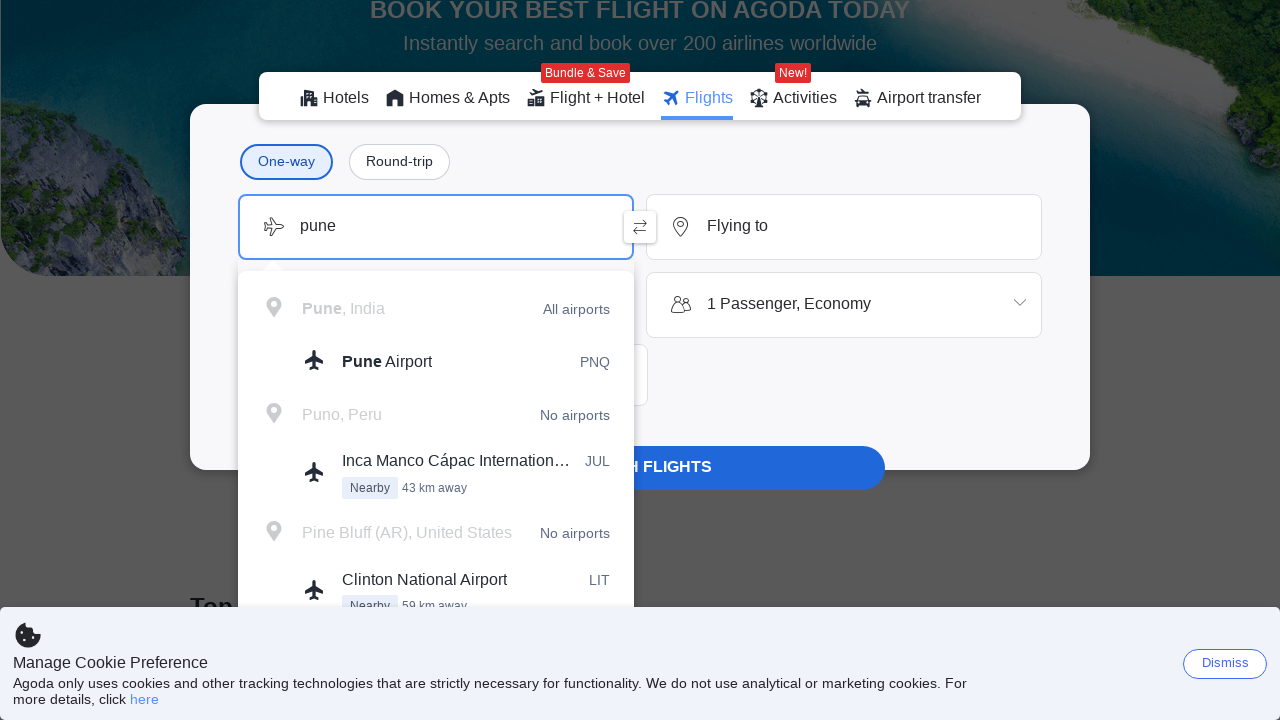

Retrieved all suggestion options from dropdown
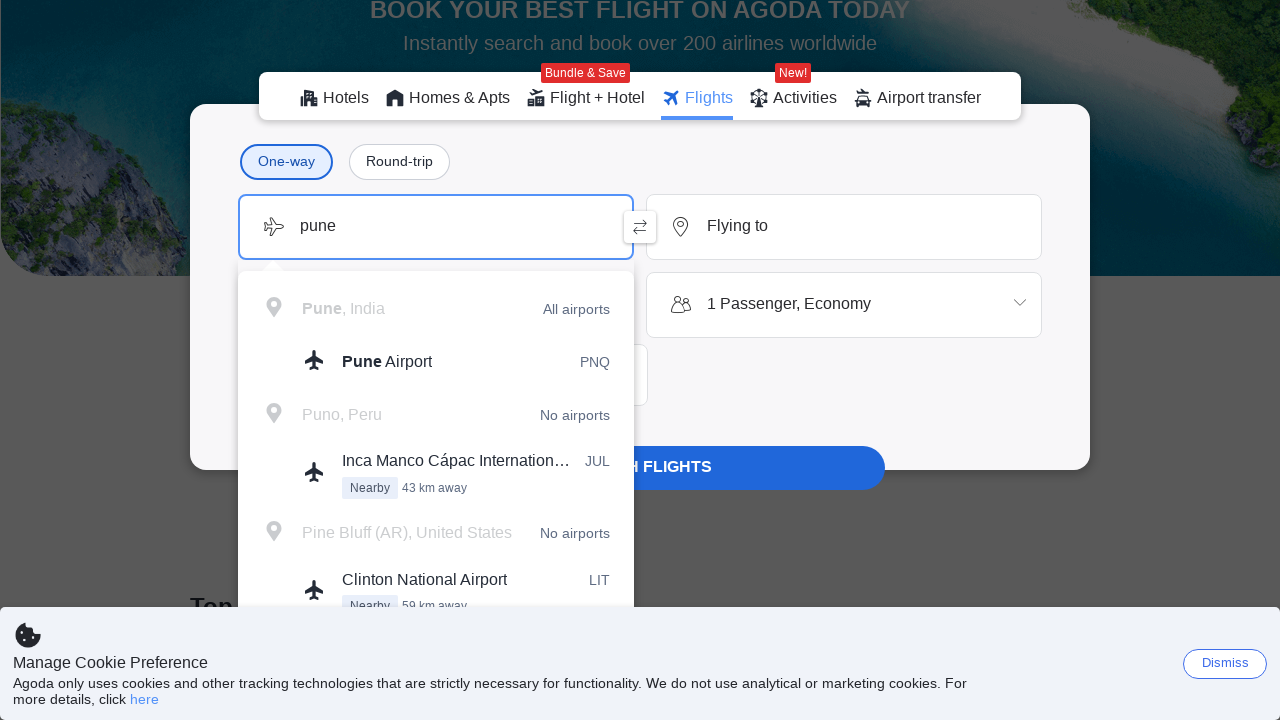

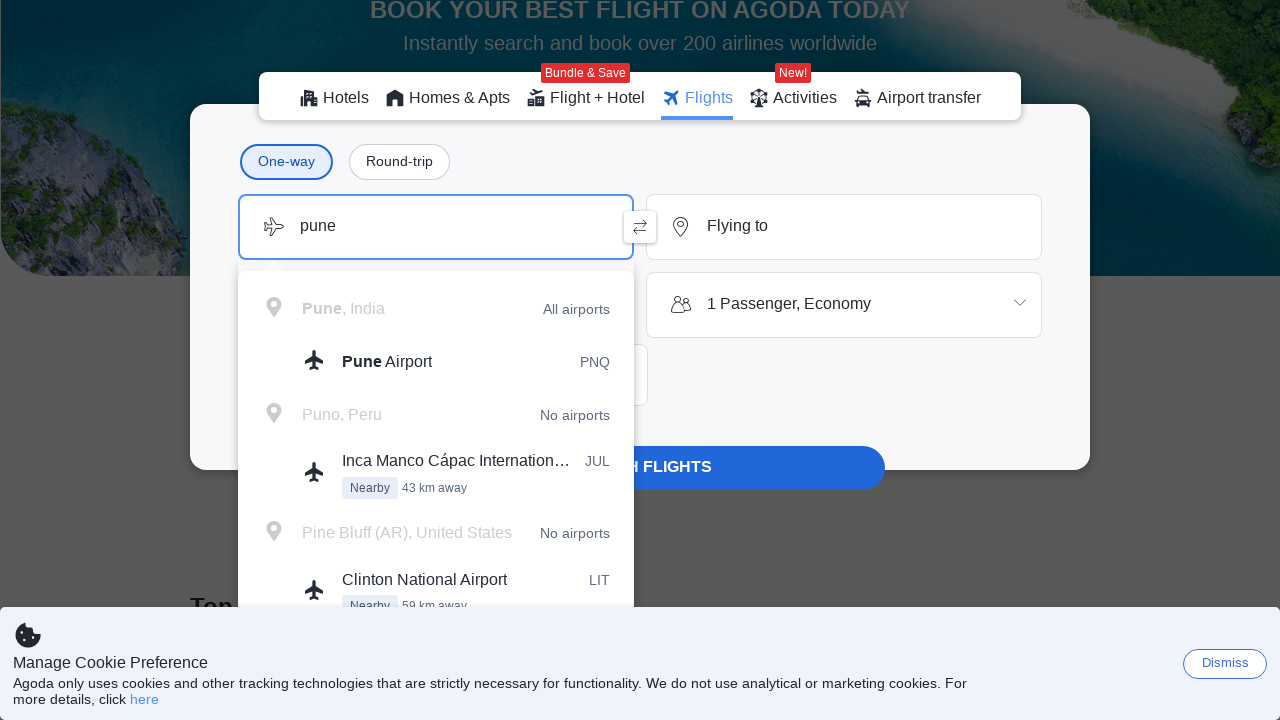